Tests keyboard functions on a text box form by filling in name, email, and address fields, then using keyboard shortcuts (Ctrl+A, Ctrl+C, Tab, Ctrl+V) to copy the current address to the permanent address field.

Starting URL: https://demoqa.com/text-box

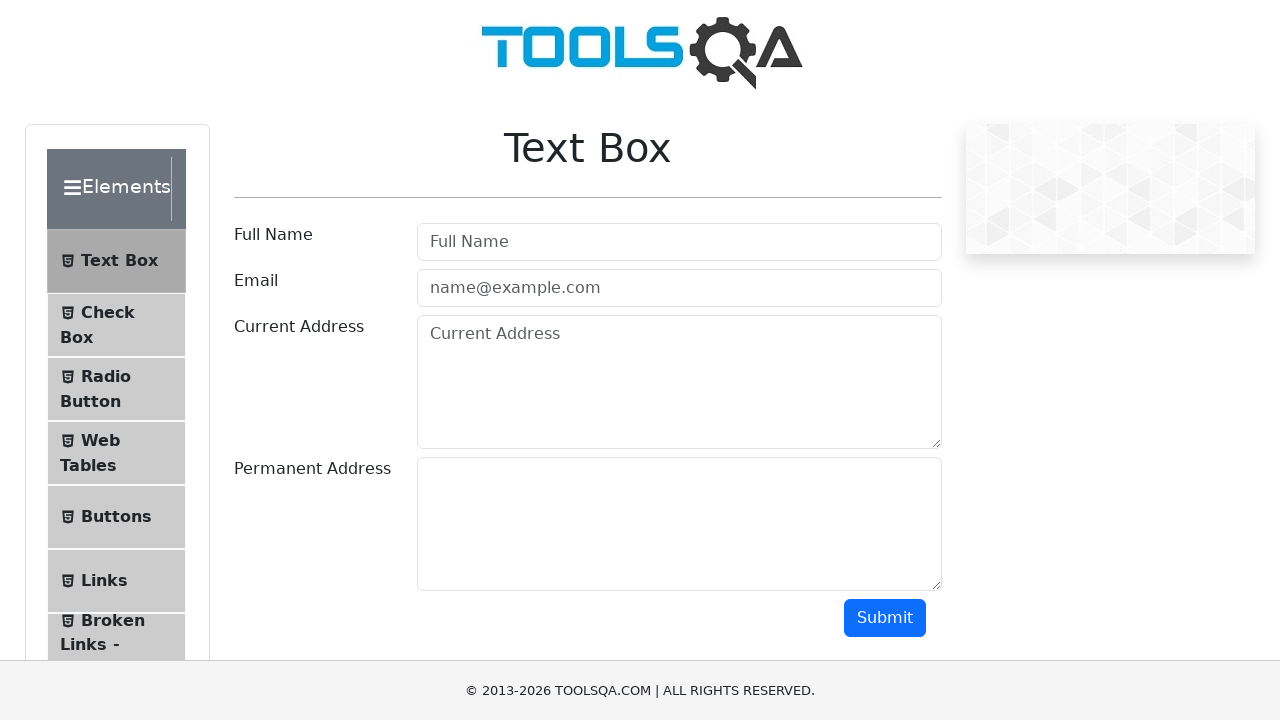

Filled Full Name field with 'Mr.James ken' on #userName
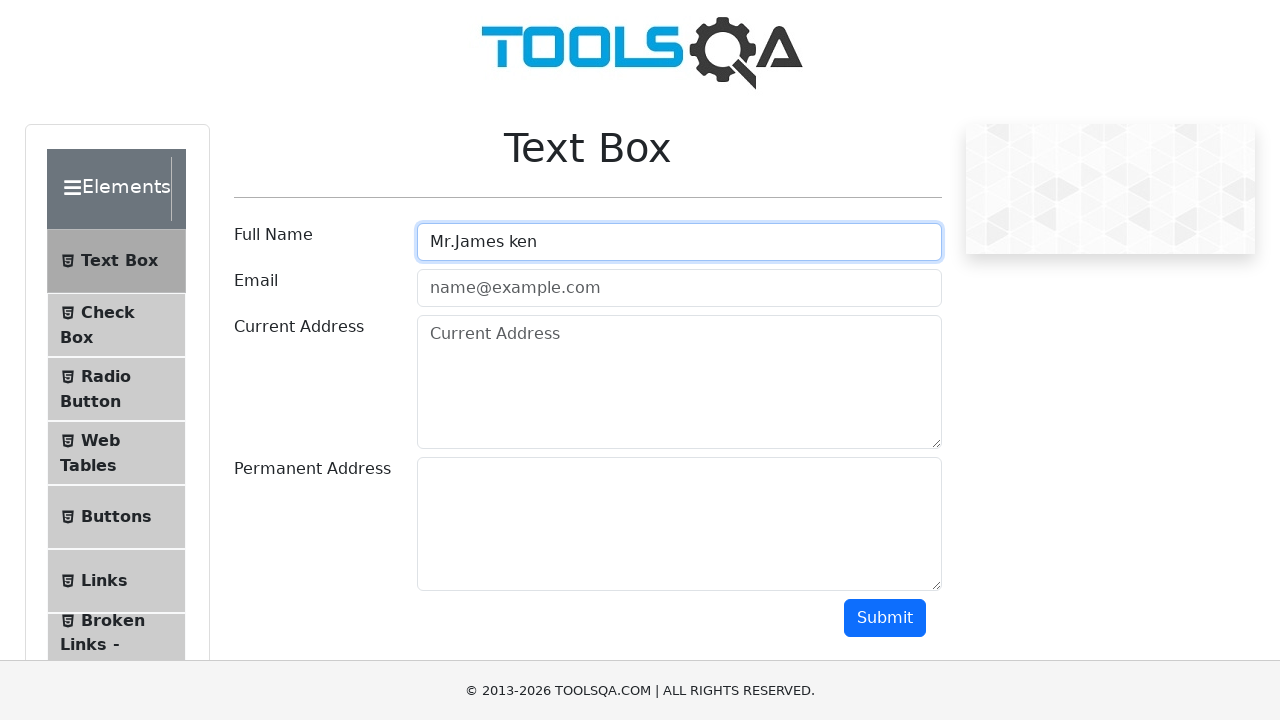

Filled Email field with 'Jame@hotmail.com' on #userEmail
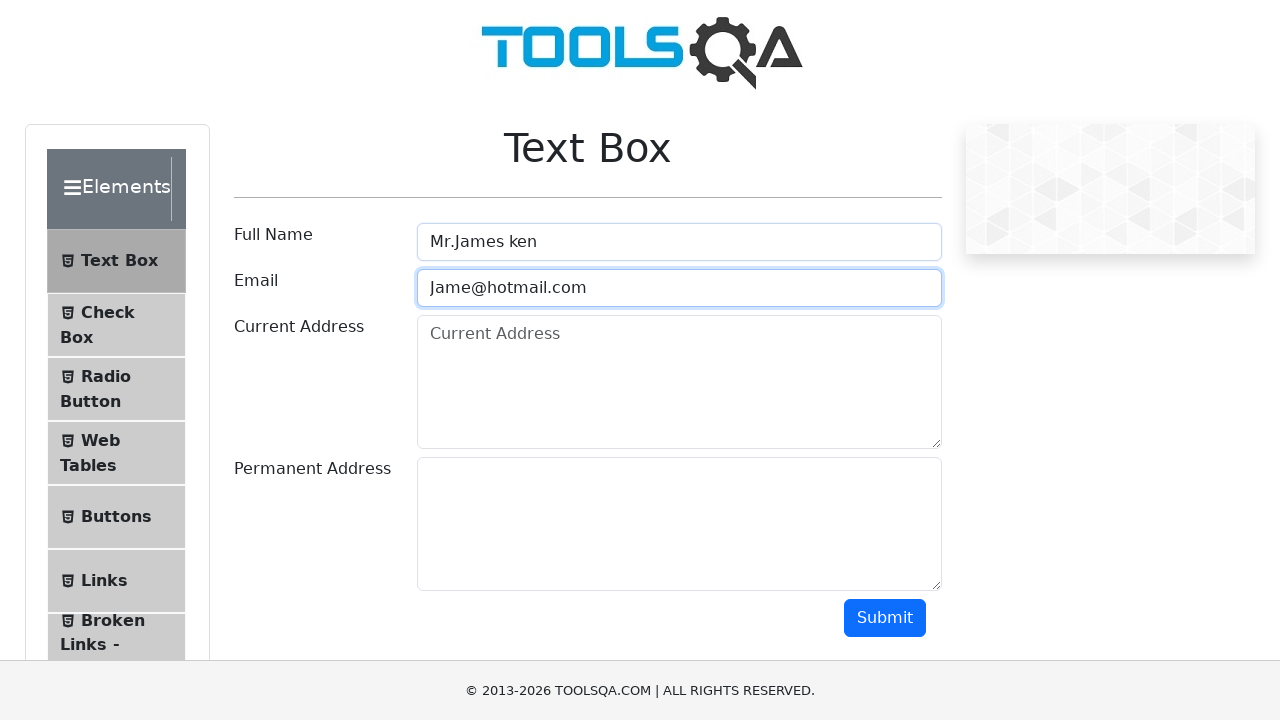

Filled Current Address field with '454 Baker street London' on #currentAddress
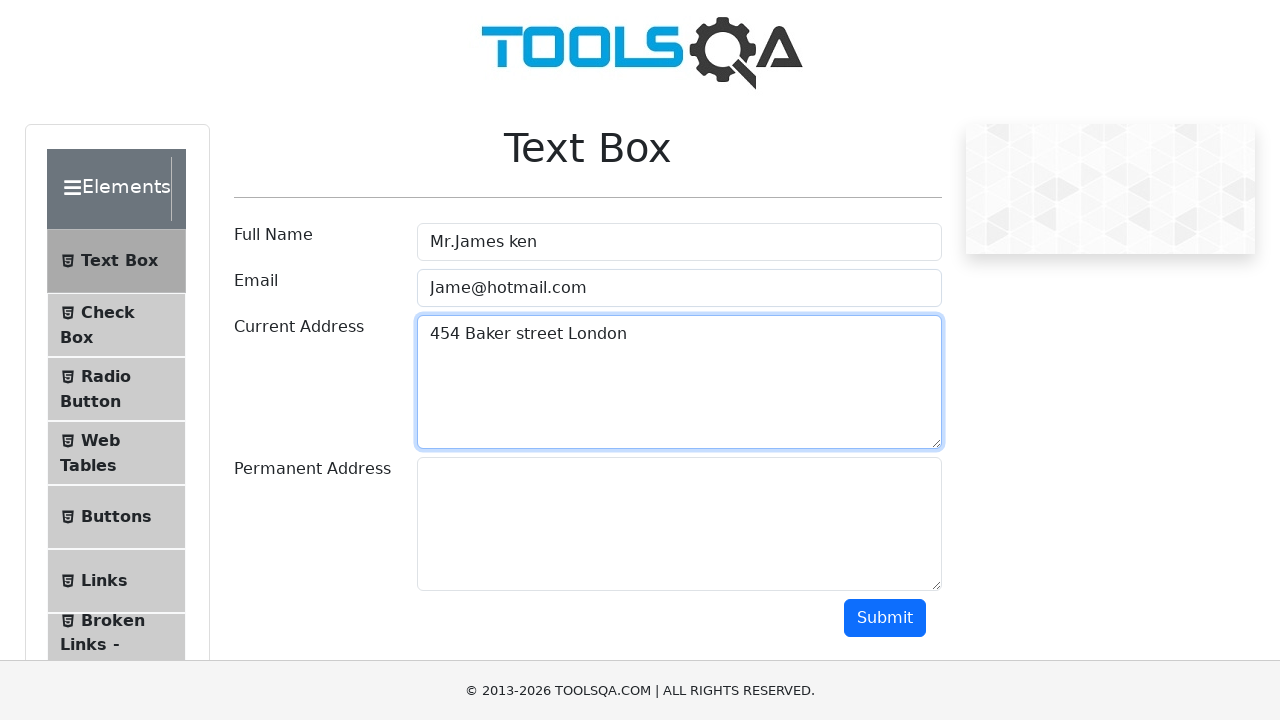

Clicked on Current Address field to focus it at (679, 382) on #currentAddress
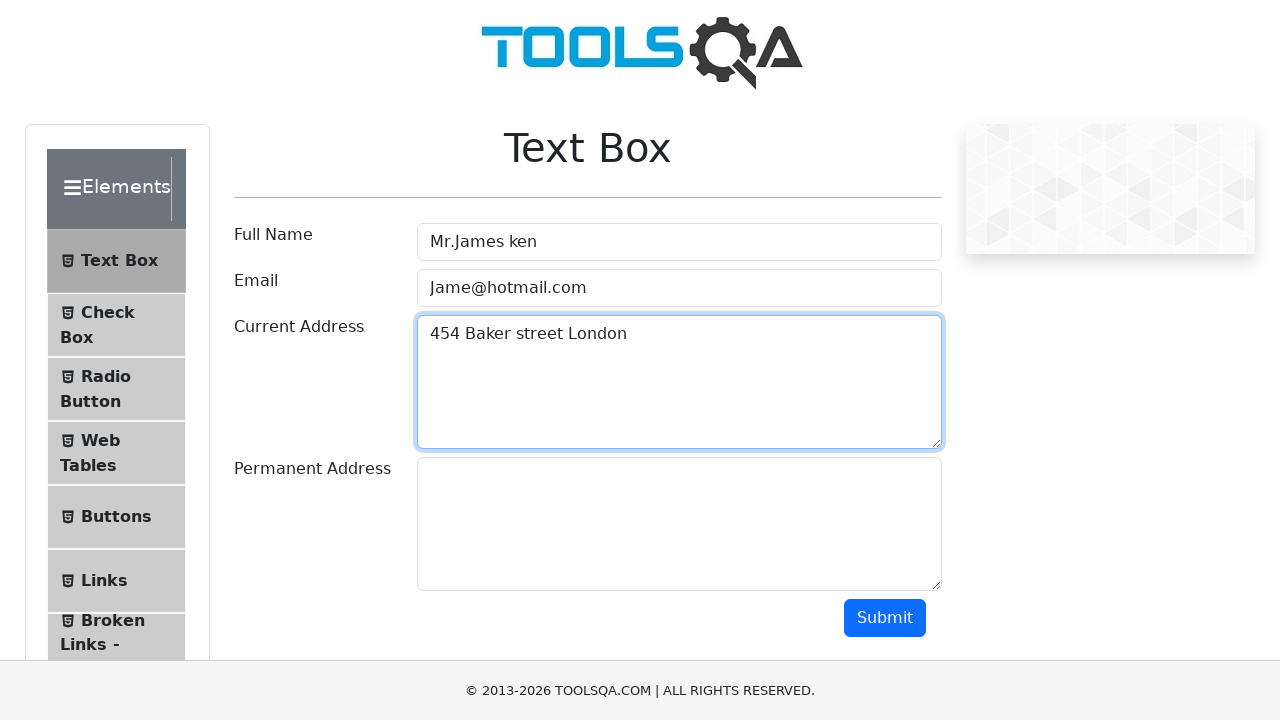

Pressed Ctrl+A to select all text in Current Address field
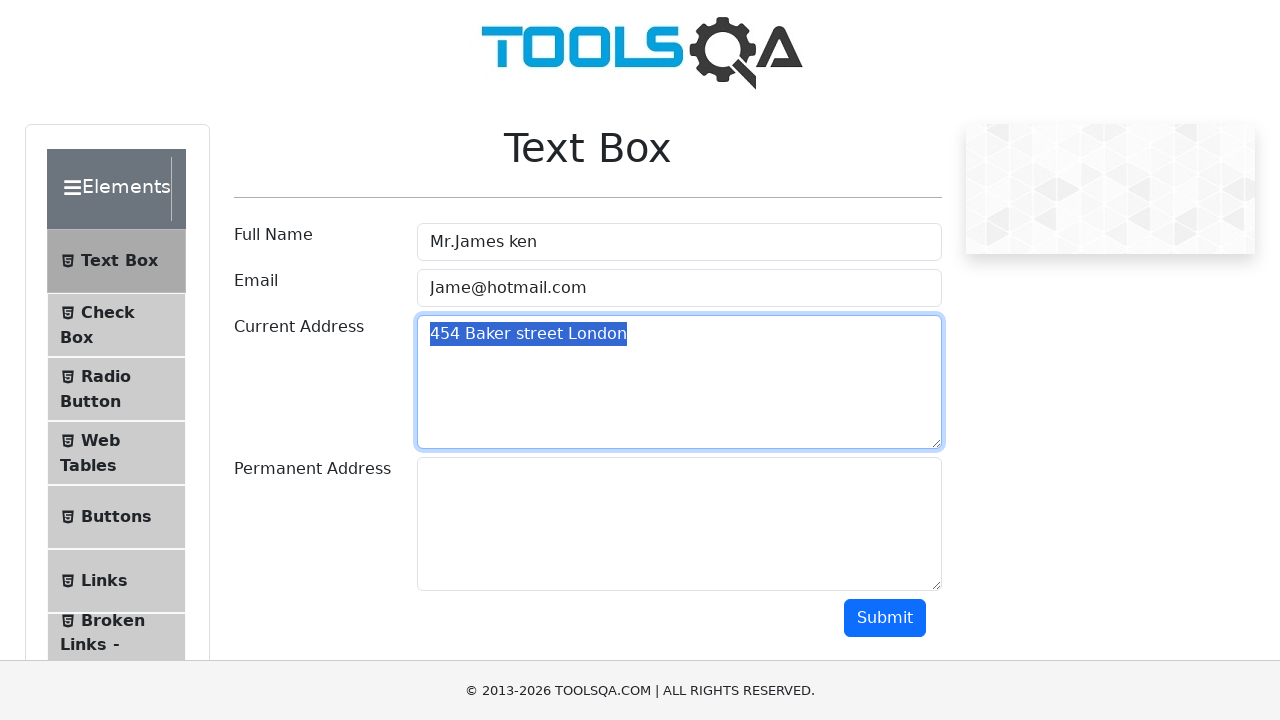

Pressed Ctrl+C to copy the selected Current Address text
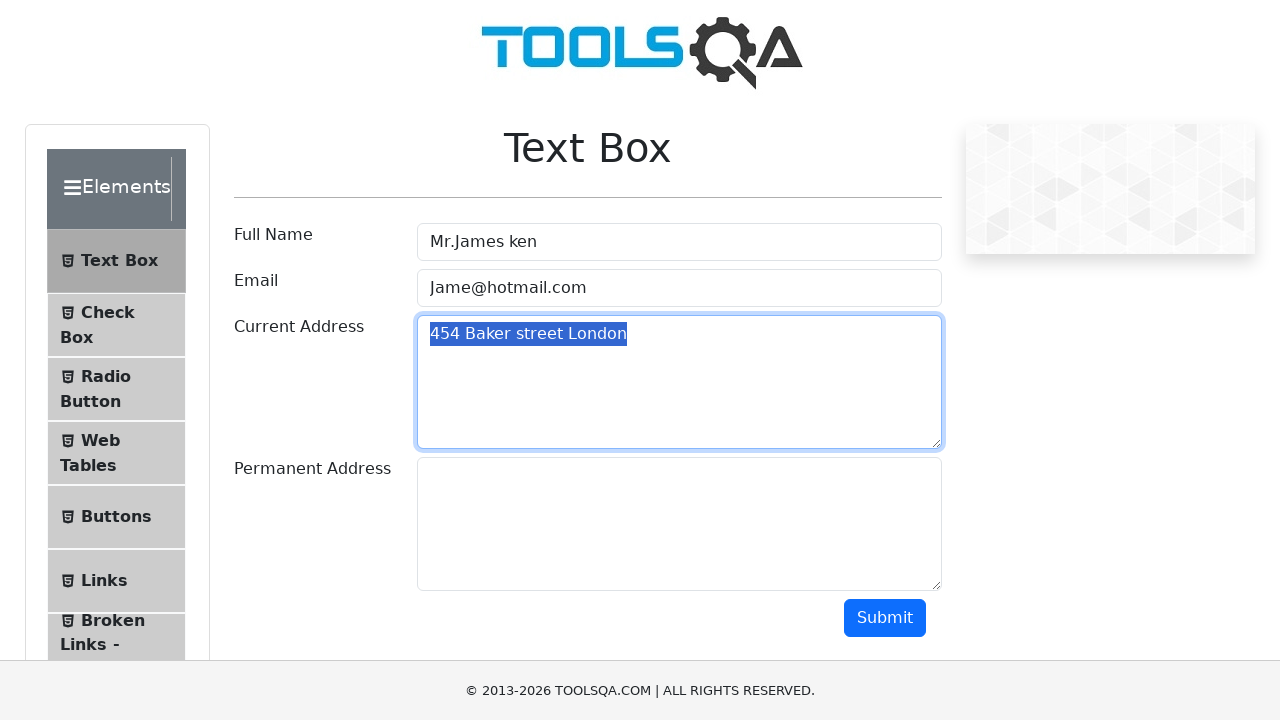

Pressed Tab to move focus to Permanent Address field
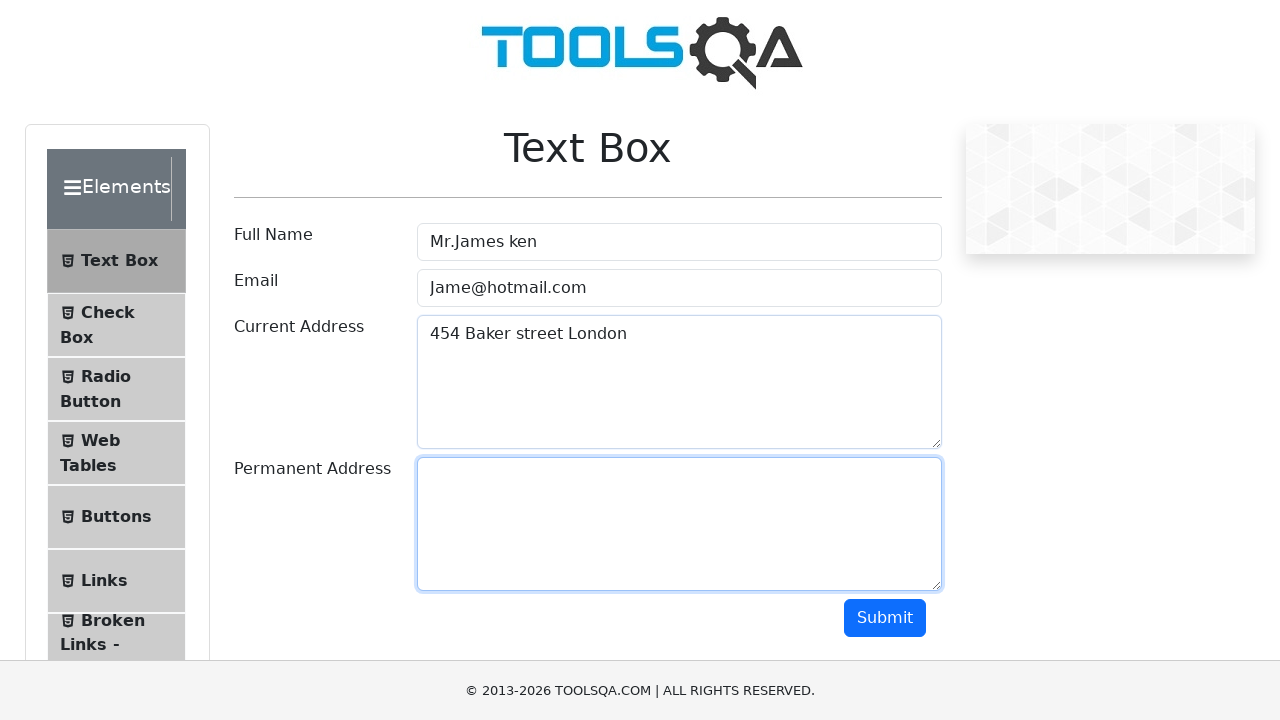

Pressed Ctrl+V to paste the copied address into Permanent Address field
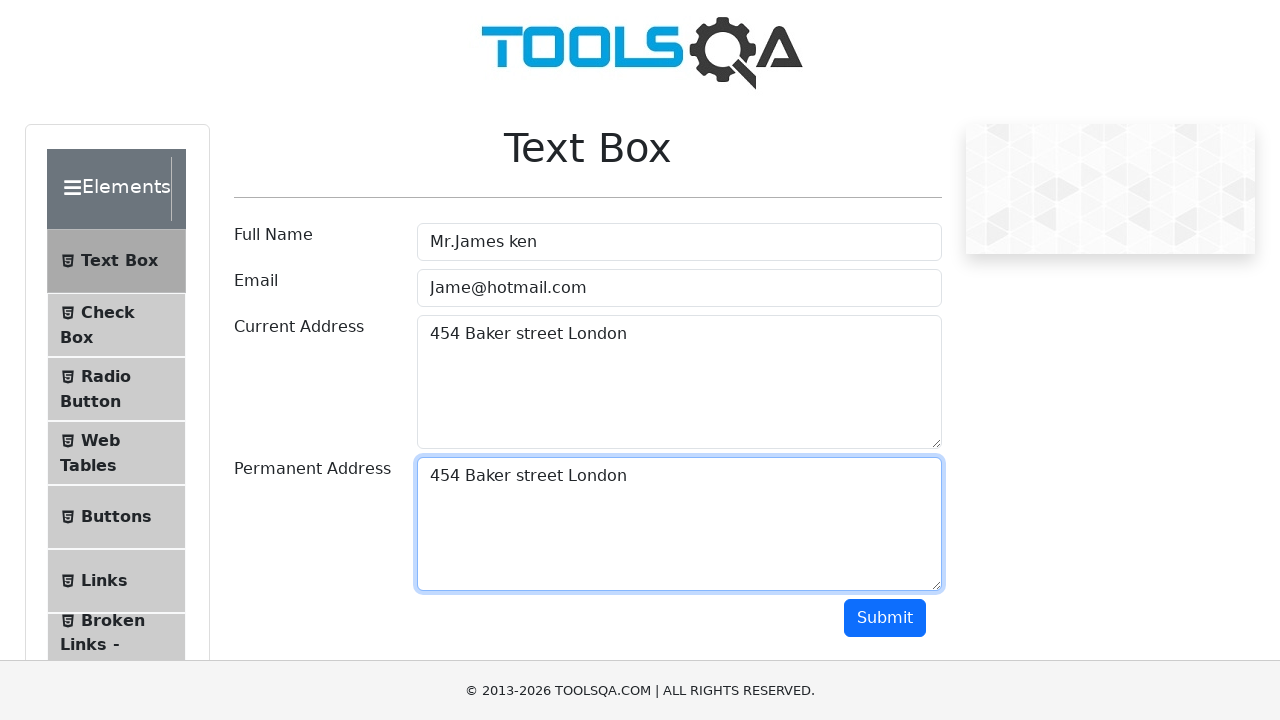

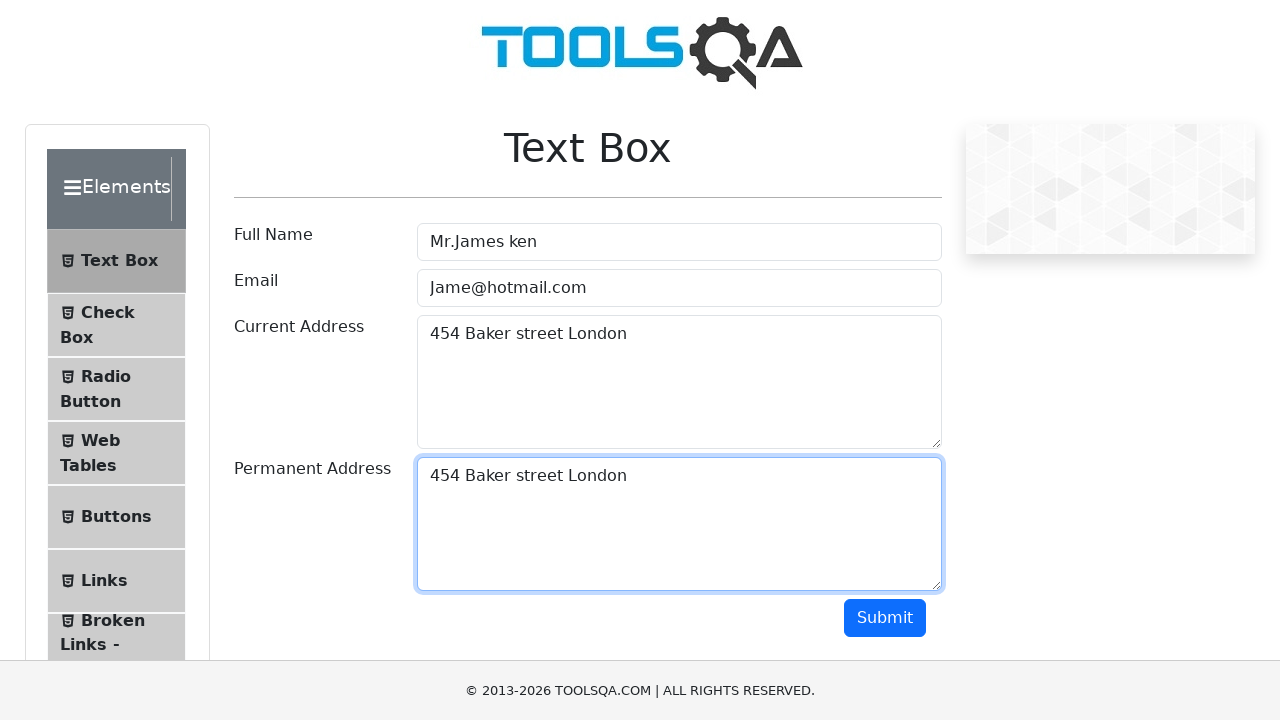